Navigates to BrowserStack homepage and verifies the page title matches the expected value

Starting URL: https://www.browserstack.com/

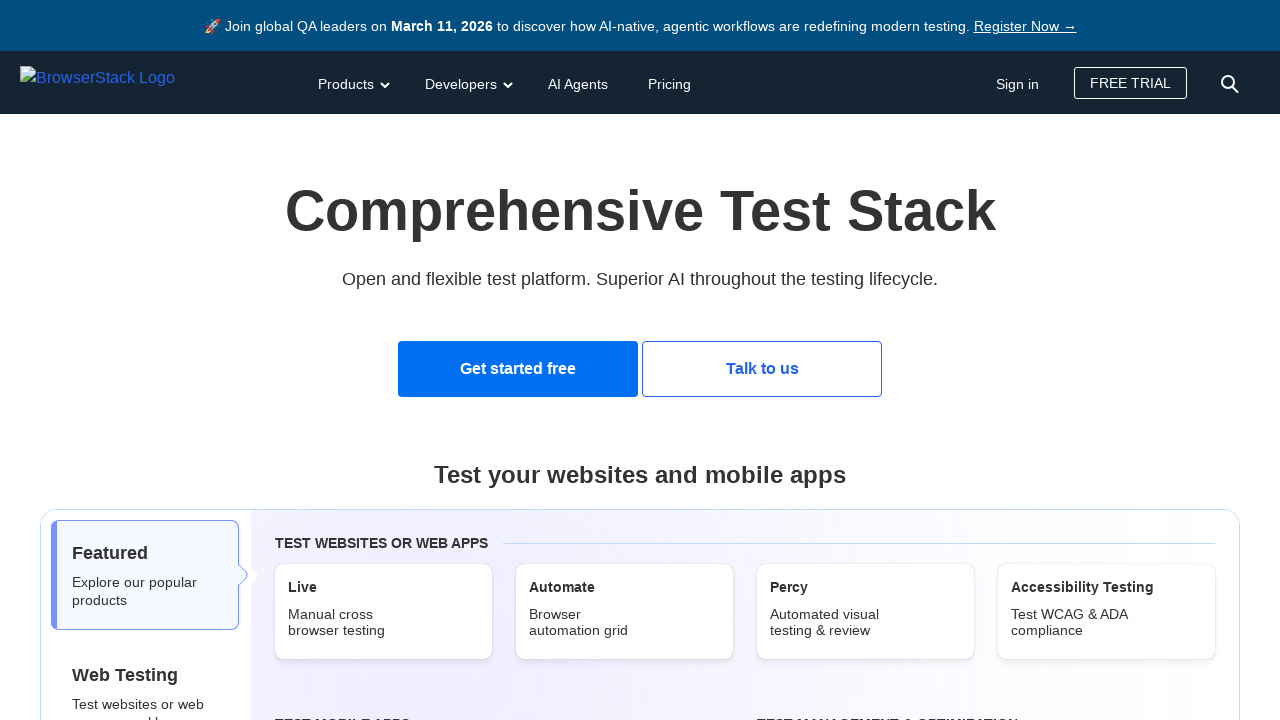

Navigated to BrowserStack homepage
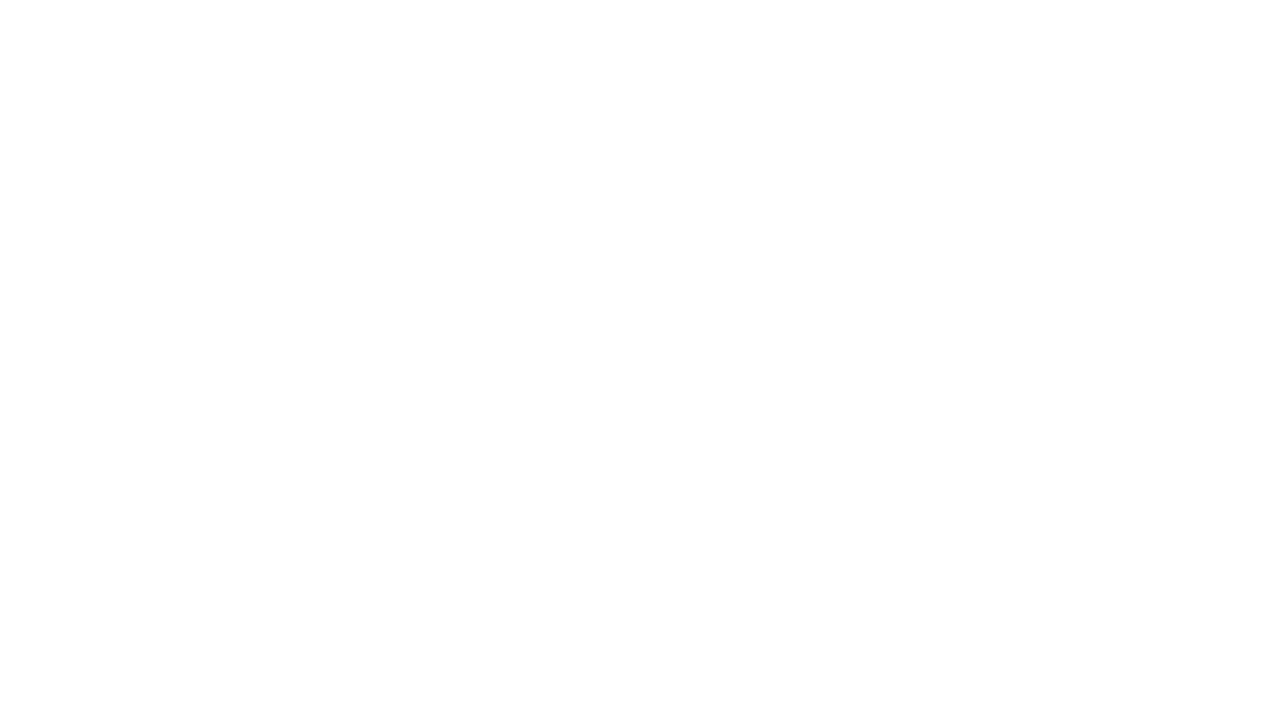

Set expected page title variable
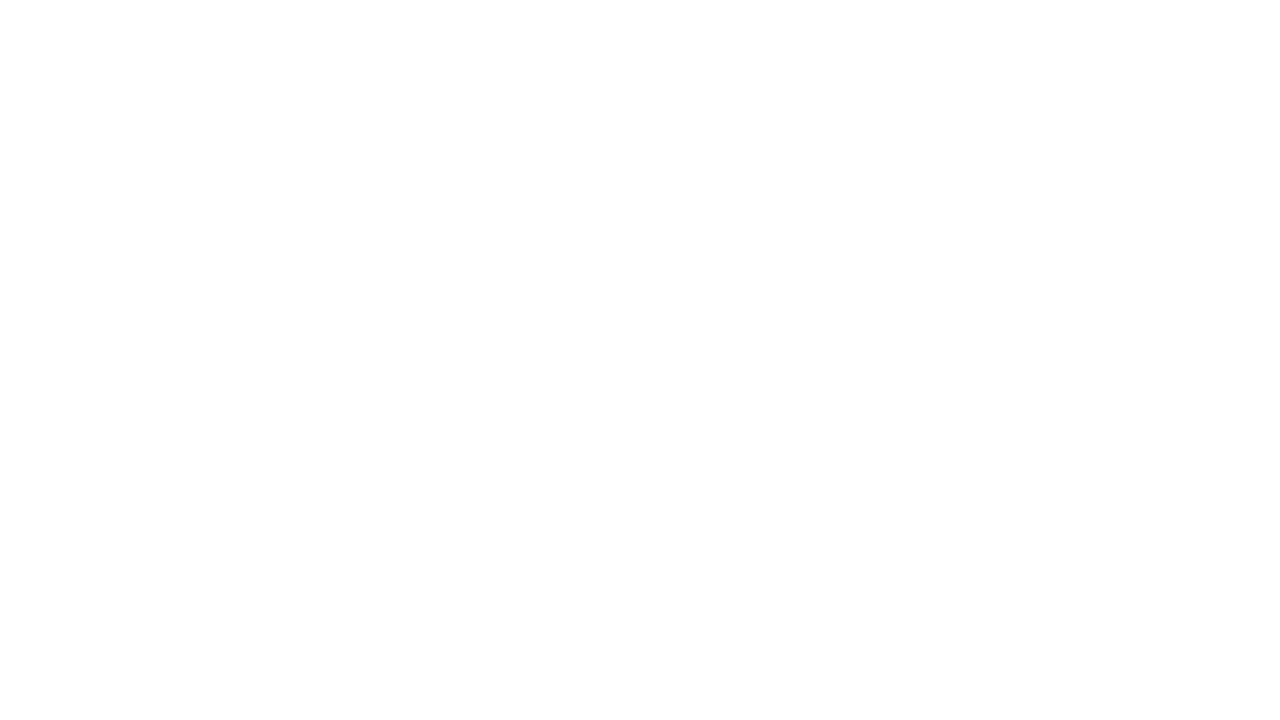

Retrieved actual page title
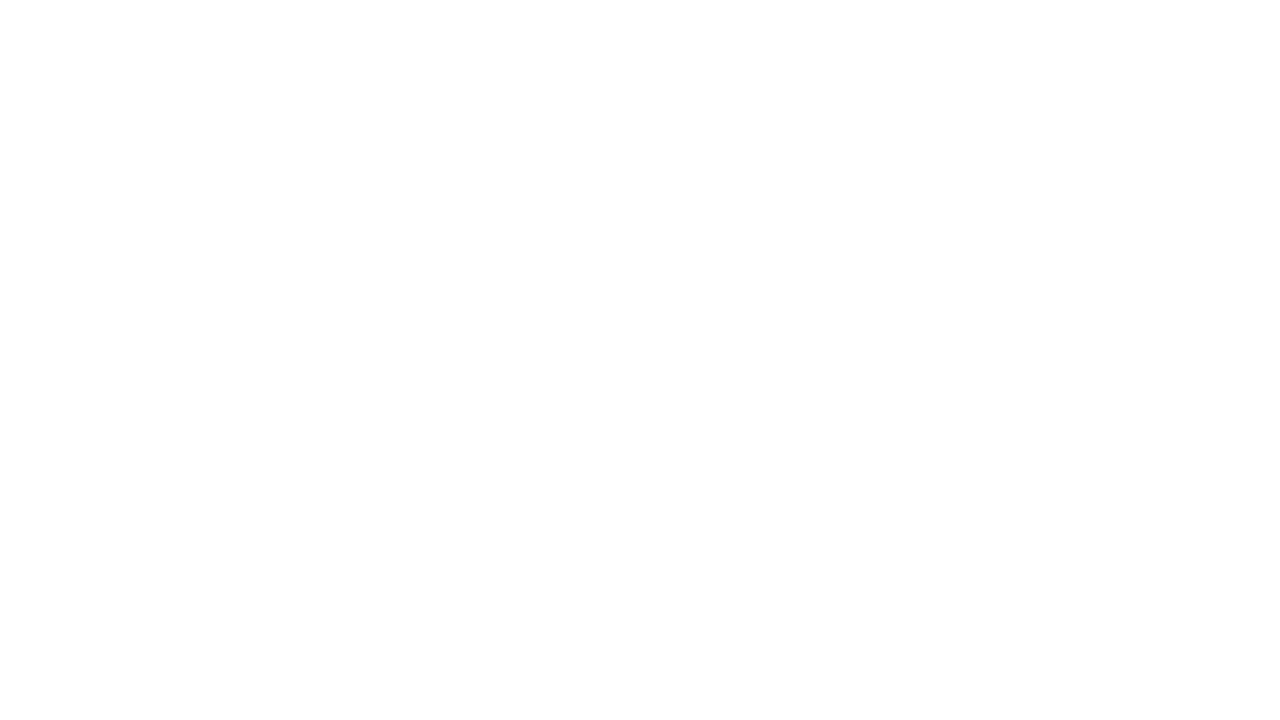

Verified page title matches expected value
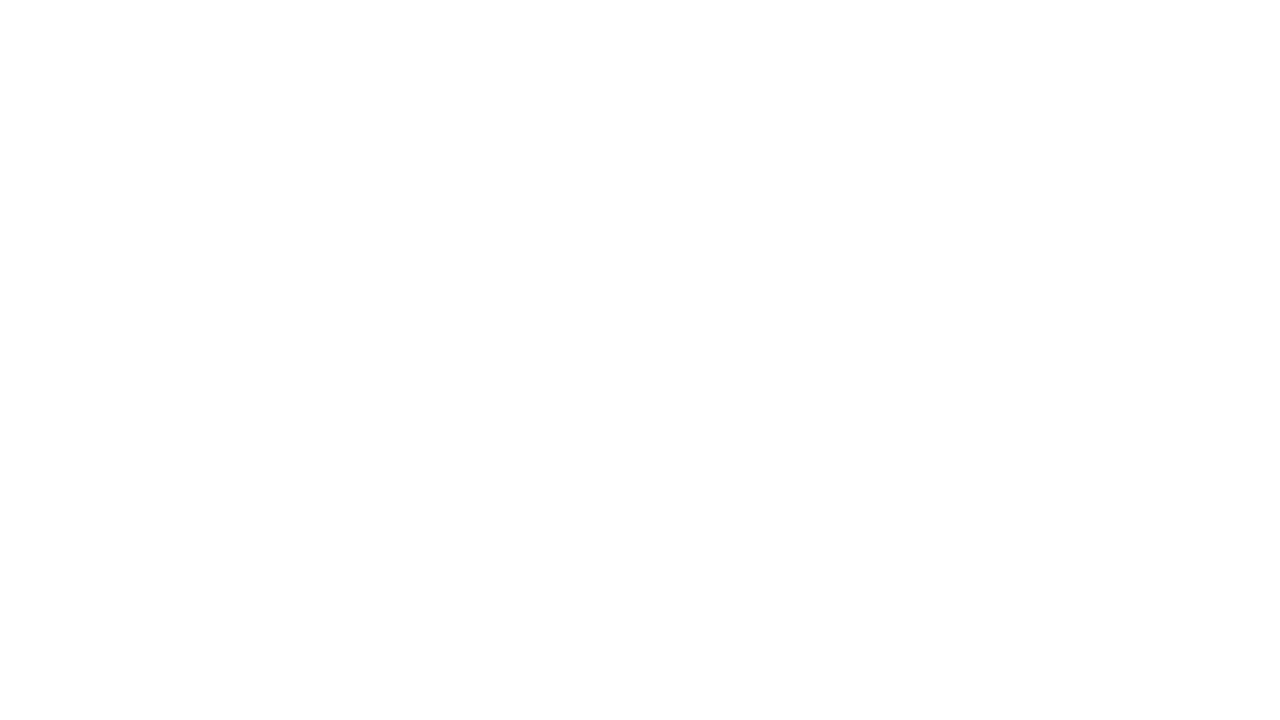

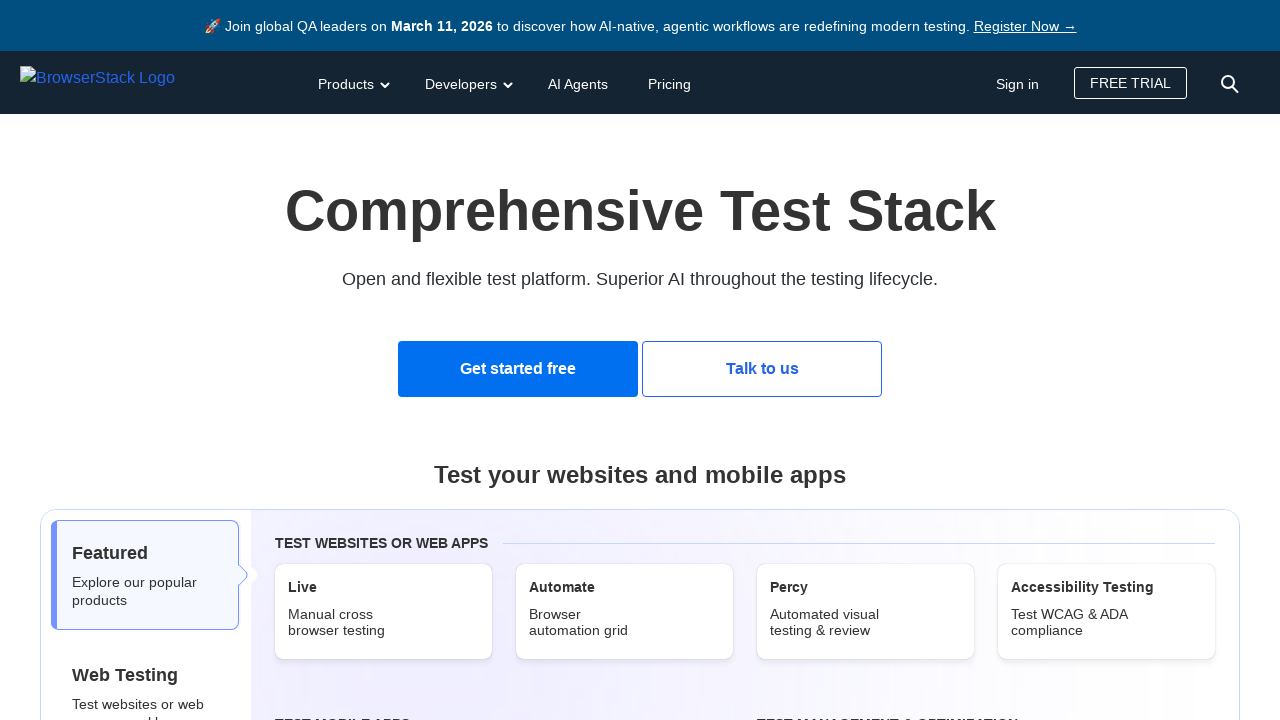